Tests displaying active items by clicking the Active filter link after marking one item complete

Starting URL: https://demo.playwright.dev/todomvc

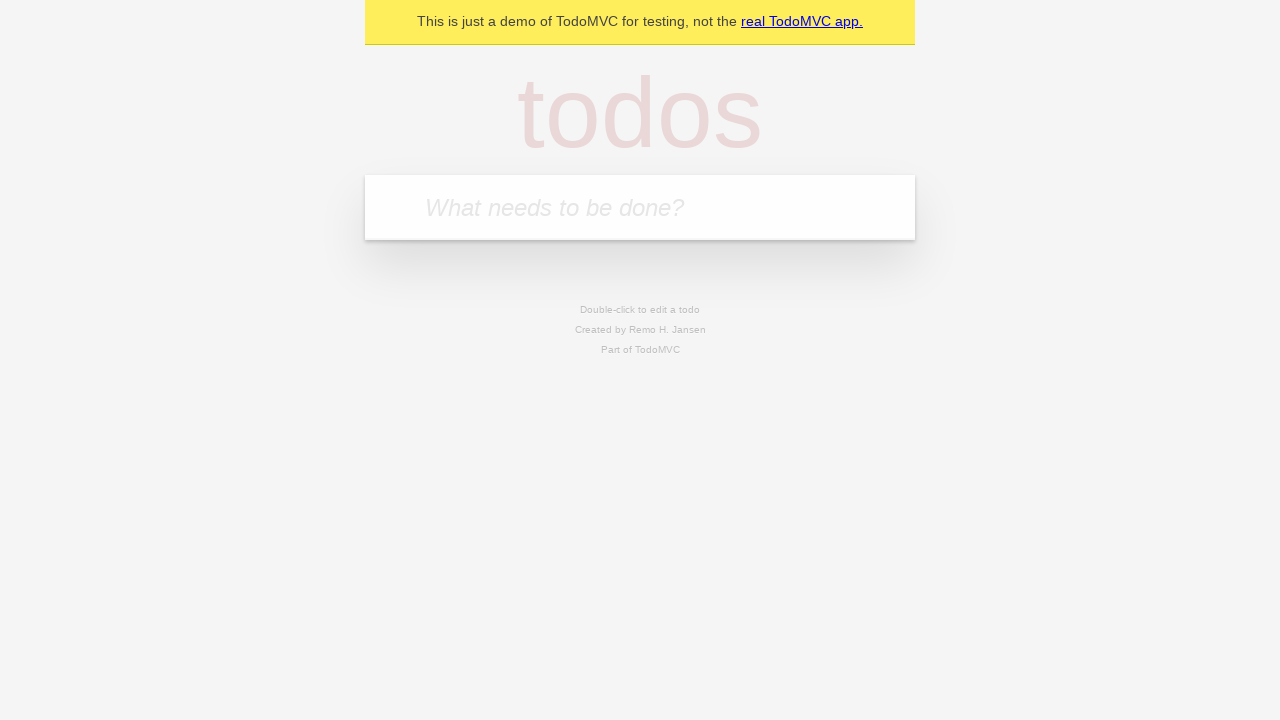

Filled todo input with 'buy some cheese' on internal:attr=[placeholder="What needs to be done?"i]
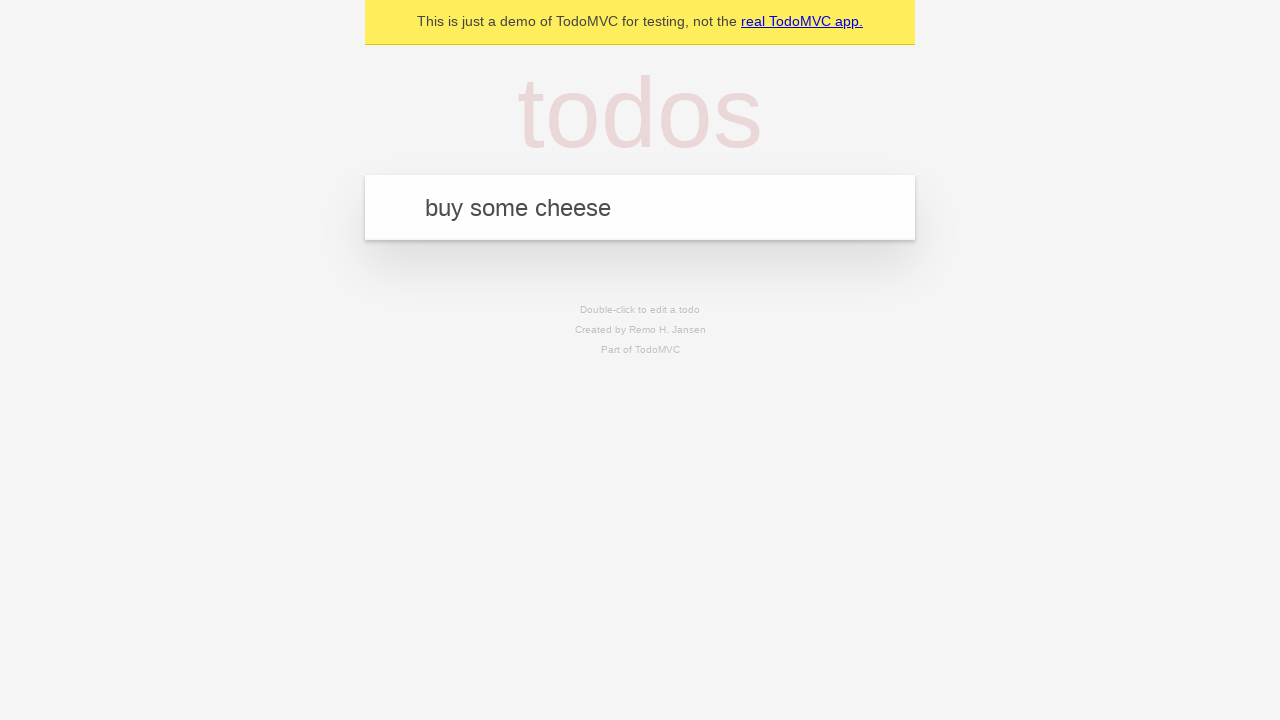

Pressed Enter to create first todo on internal:attr=[placeholder="What needs to be done?"i]
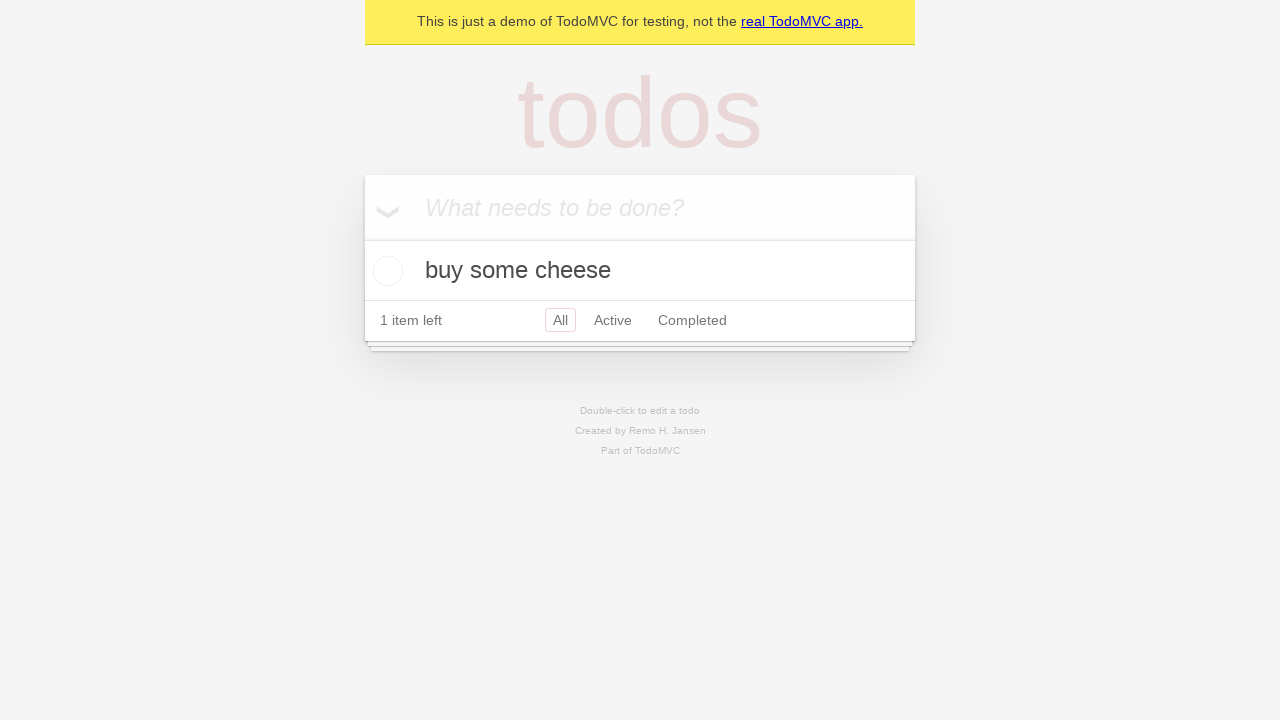

Filled todo input with 'feed the cat' on internal:attr=[placeholder="What needs to be done?"i]
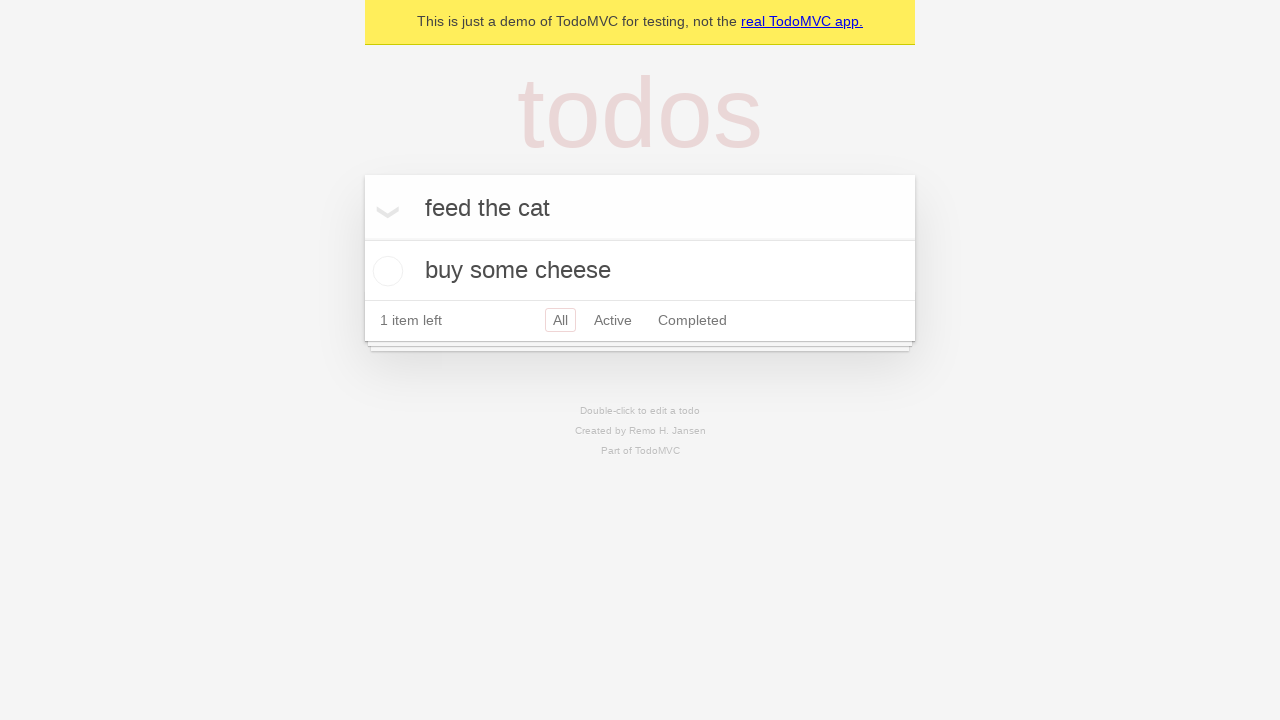

Pressed Enter to create second todo on internal:attr=[placeholder="What needs to be done?"i]
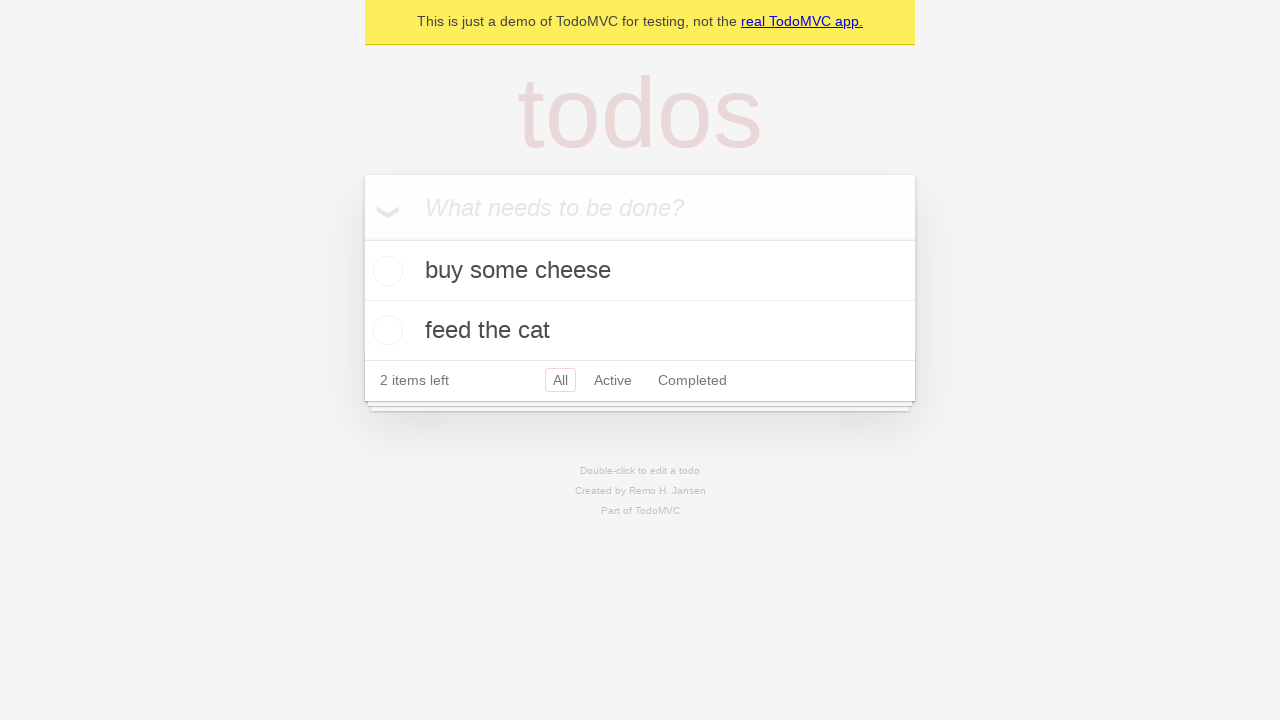

Filled todo input with 'book a doctors appointment' on internal:attr=[placeholder="What needs to be done?"i]
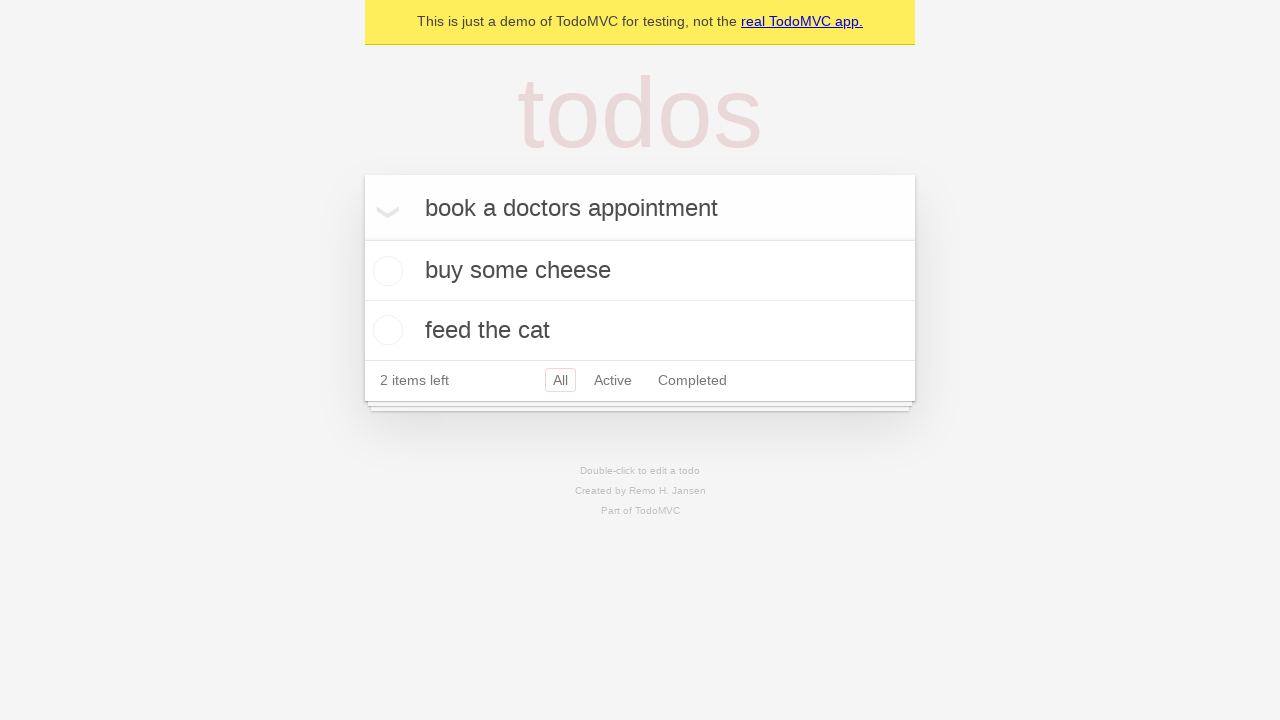

Pressed Enter to create third todo on internal:attr=[placeholder="What needs to be done?"i]
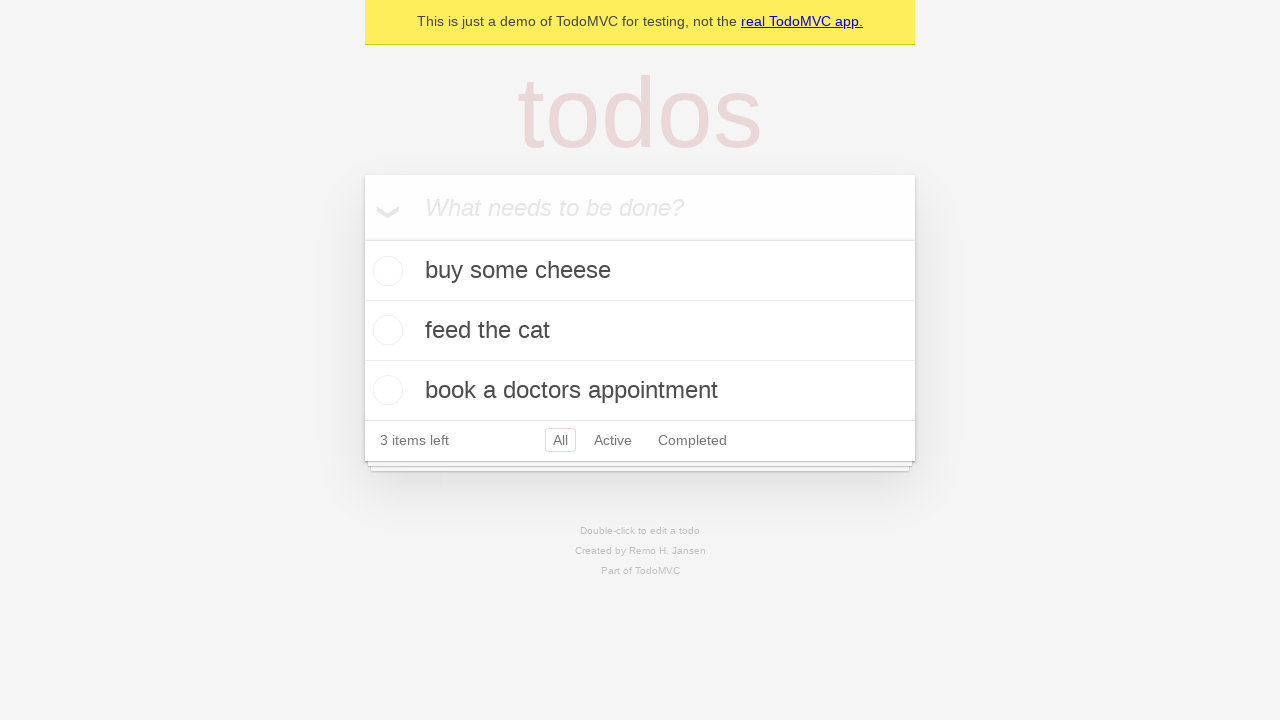

Checked the second todo item to mark it complete at (385, 330) on internal:testid=[data-testid="todo-item"s] >> nth=1 >> internal:role=checkbox
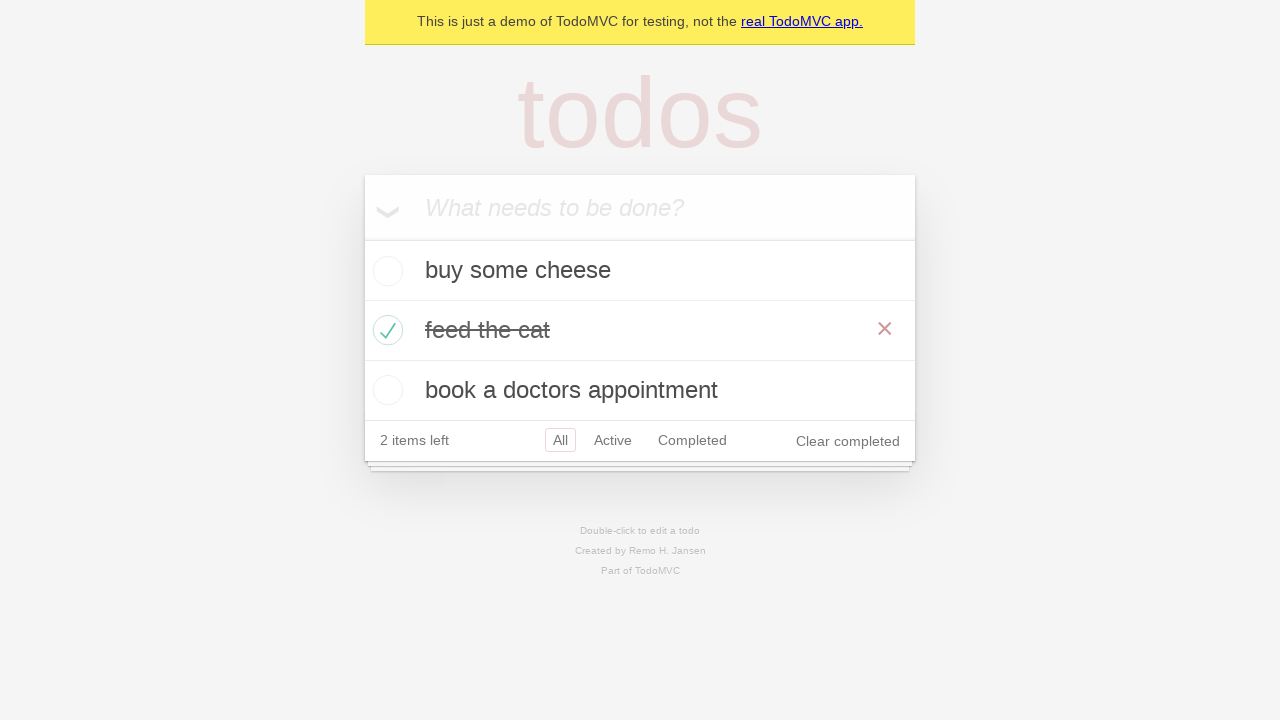

Clicked Active filter link to display only active items at (613, 440) on internal:role=link[name="Active"i]
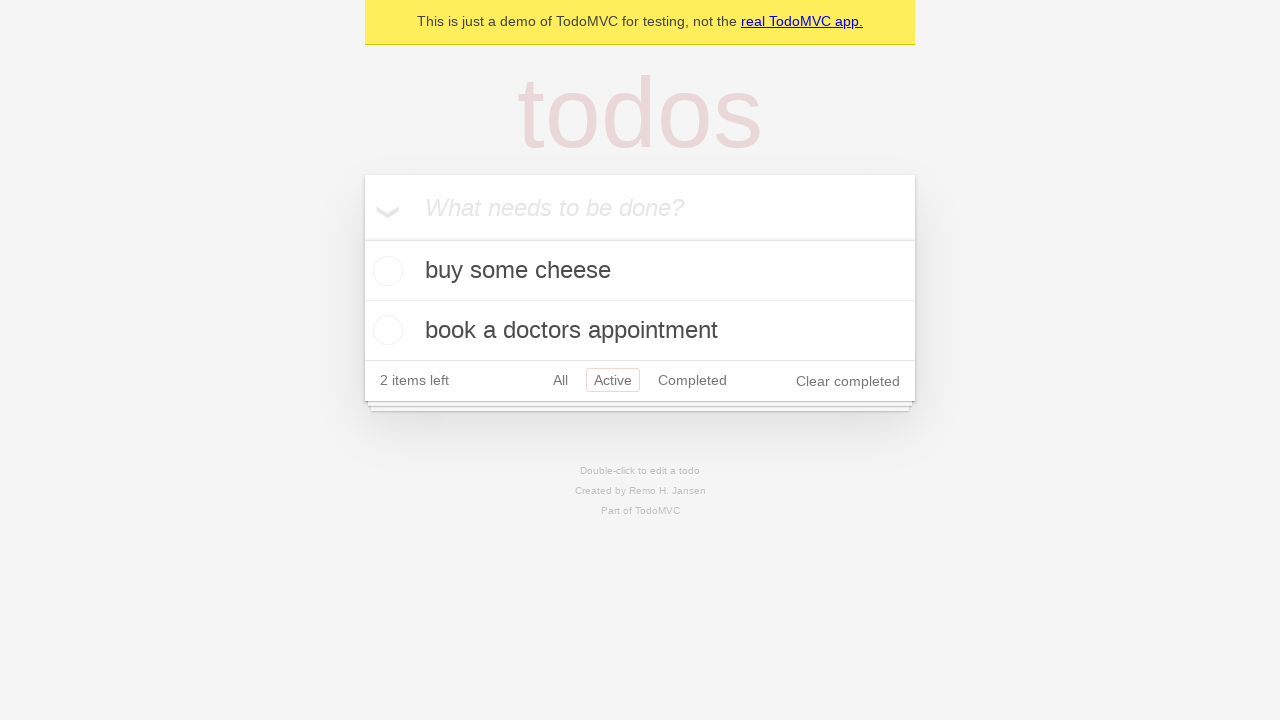

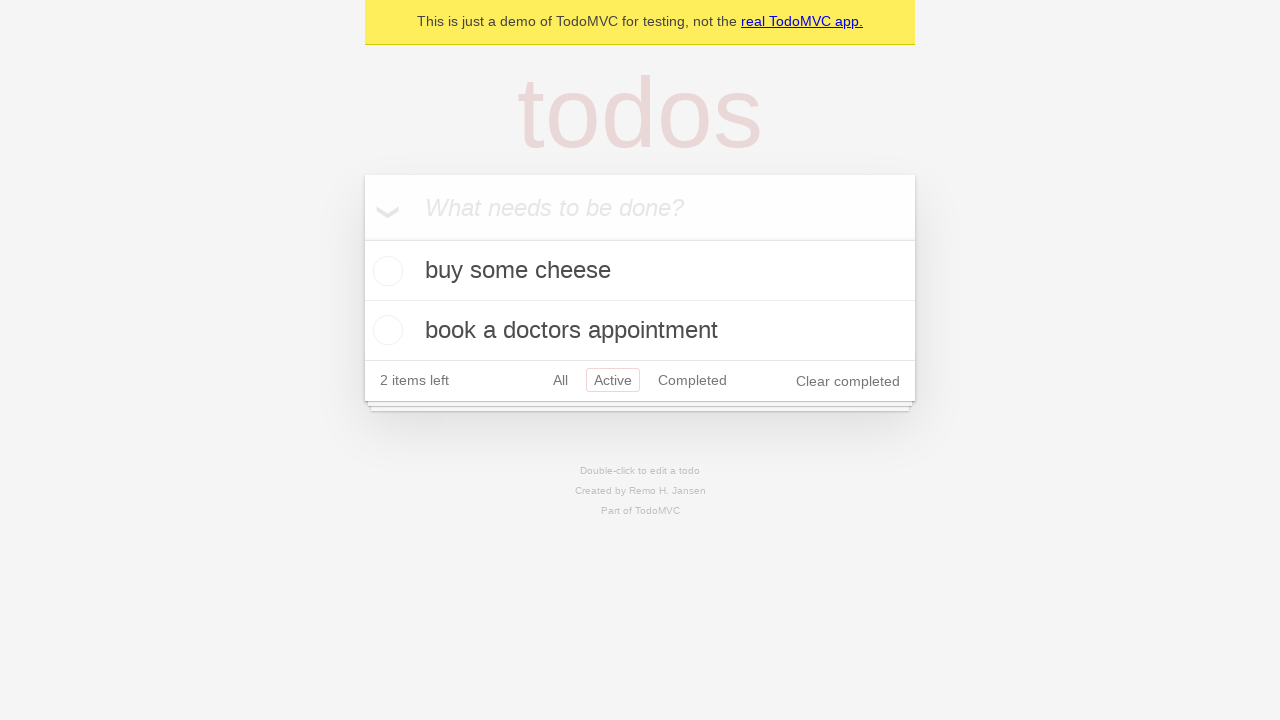